Tests clicking a button that triggers a JavaScript alert and accepting it

Starting URL: https://demoqa.com/alerts

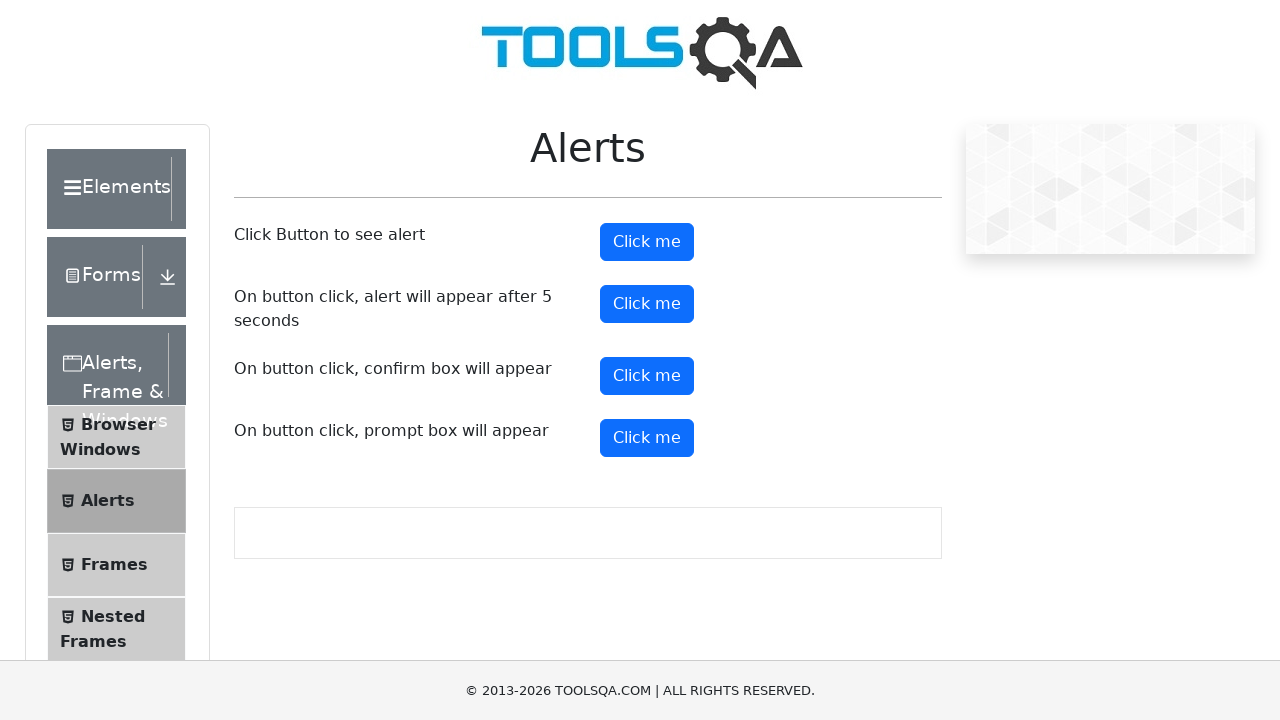

Navigated to alerts test page at https://demoqa.com/alerts
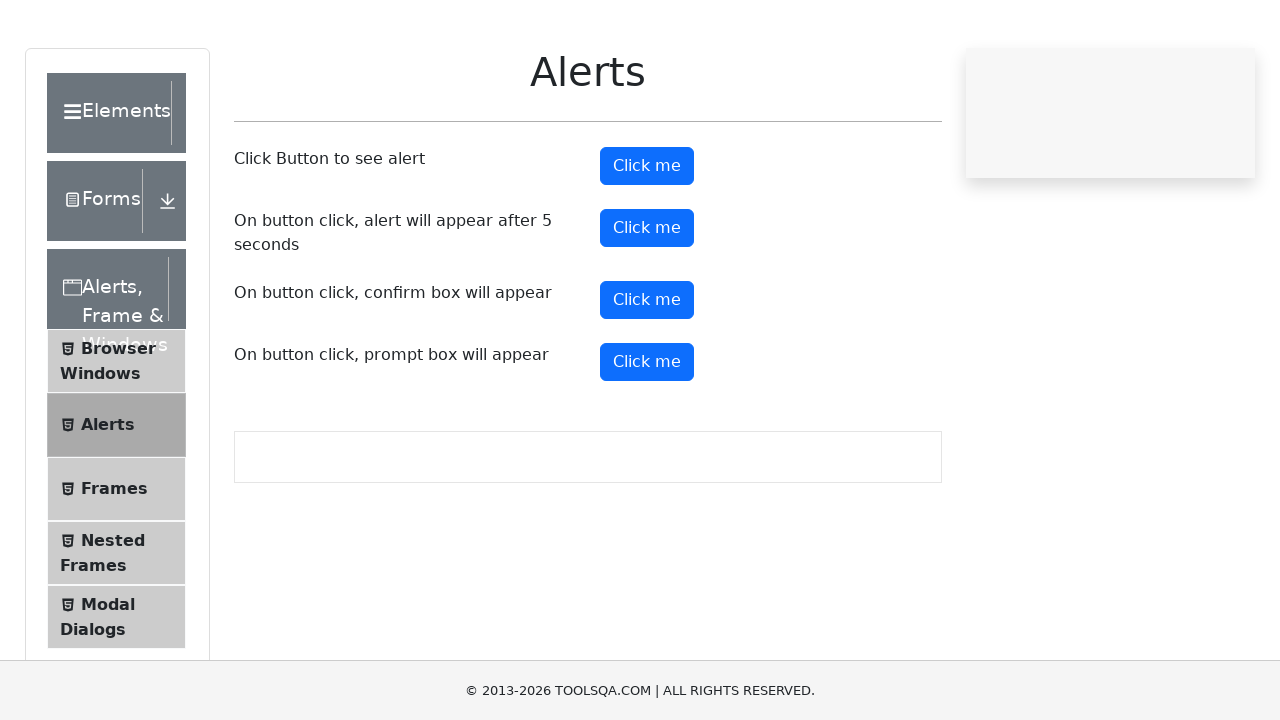

Set up dialog handler to automatically accept alerts
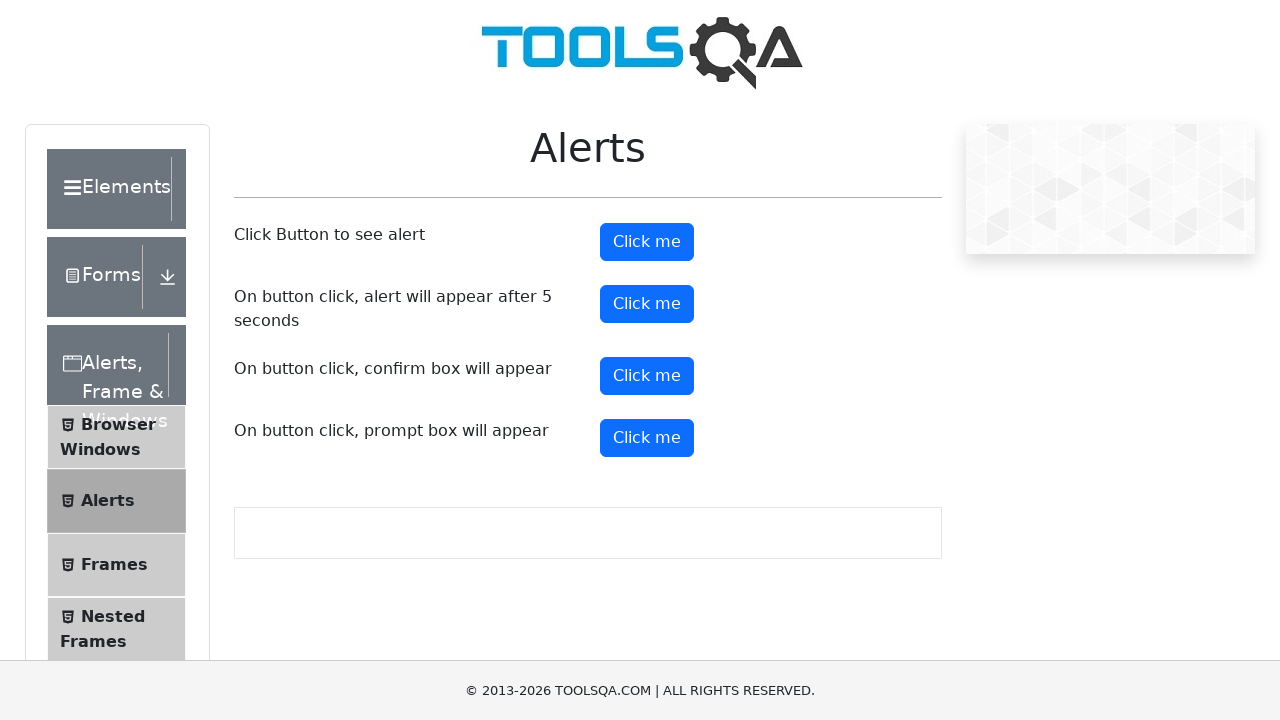

Clicked the alert button to trigger JavaScript alert at (647, 242) on #alertButton
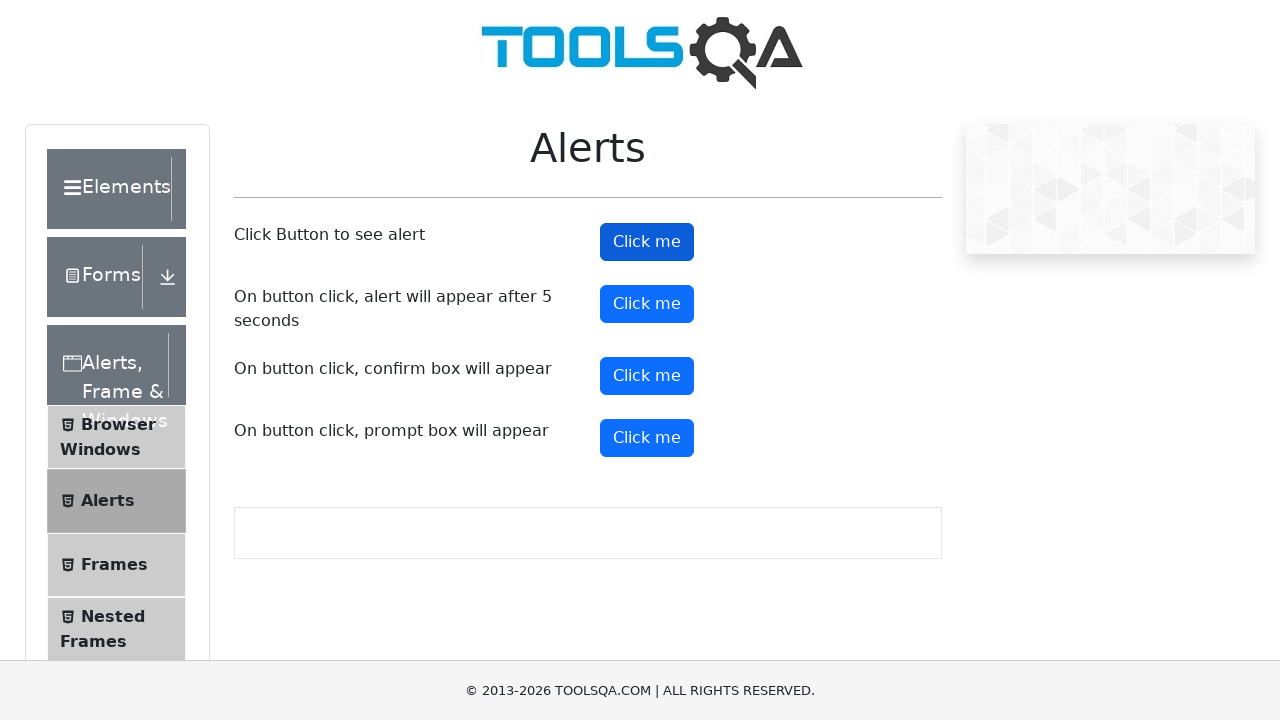

Alert was accepted and page returned to normal state
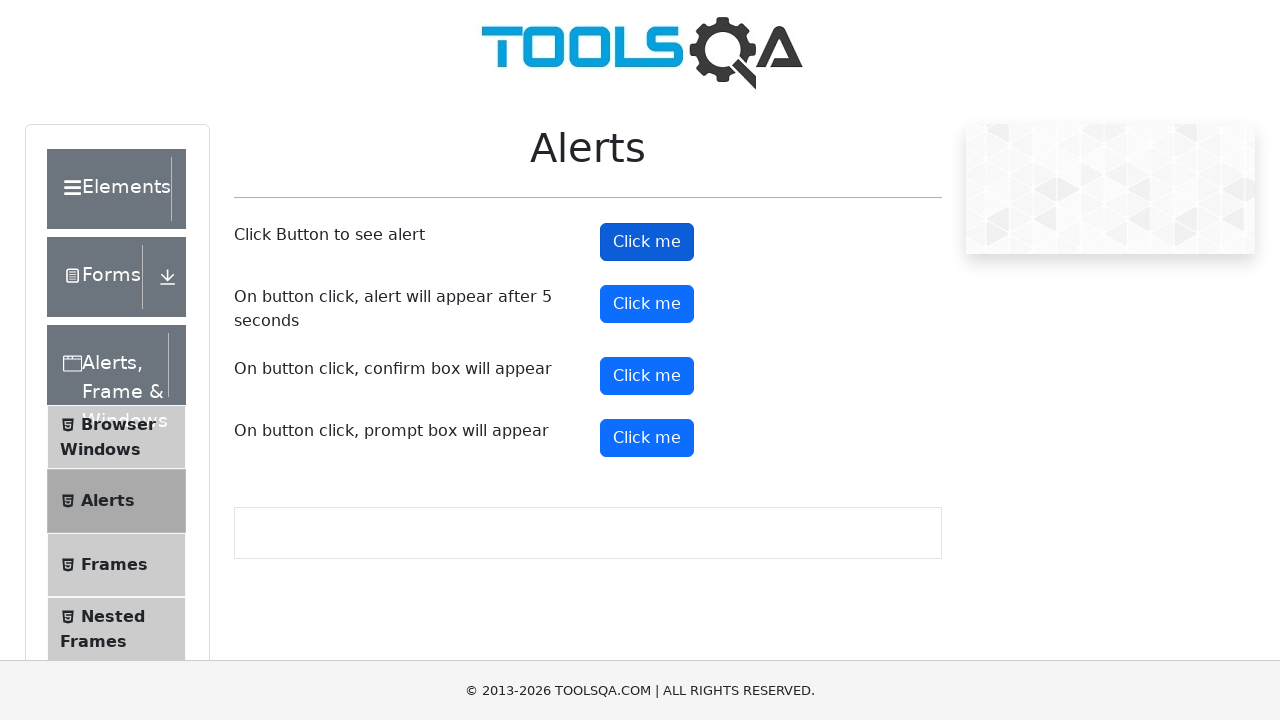

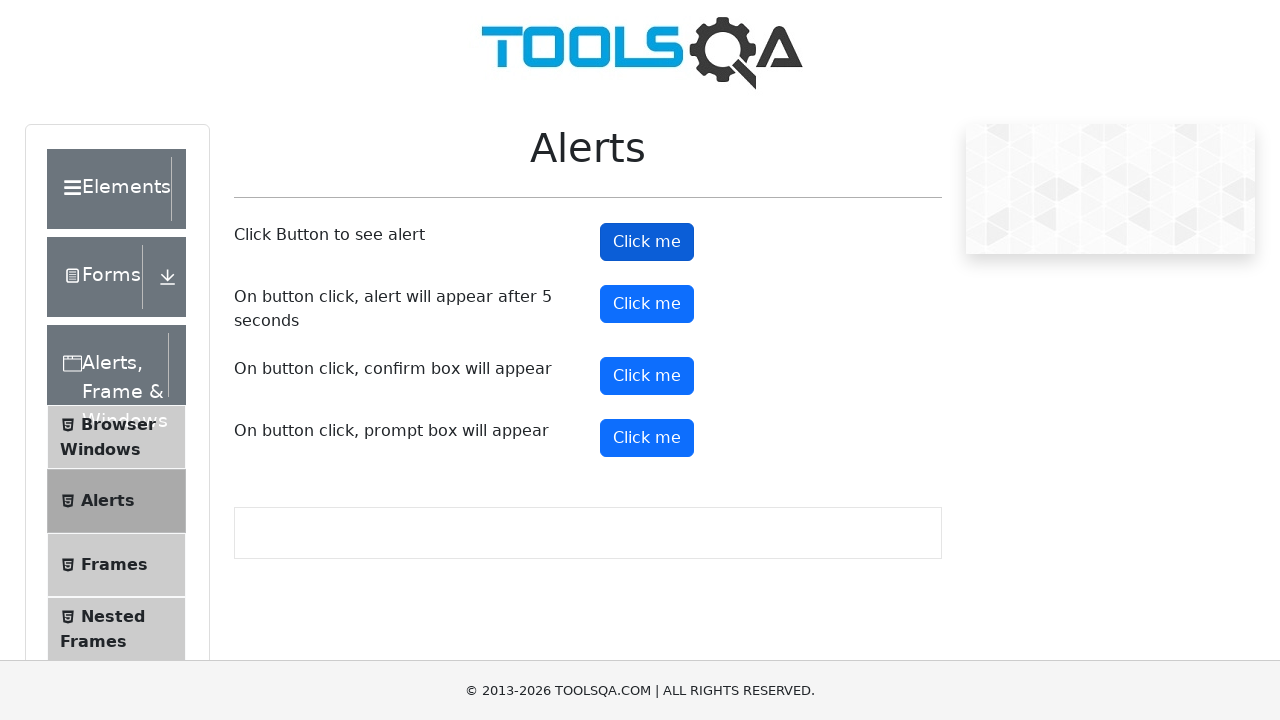